Tests basic browser navigation functionality by navigating to a page, then going back, forward, and refreshing the page.

Starting URL: https://telranedu.web.app/

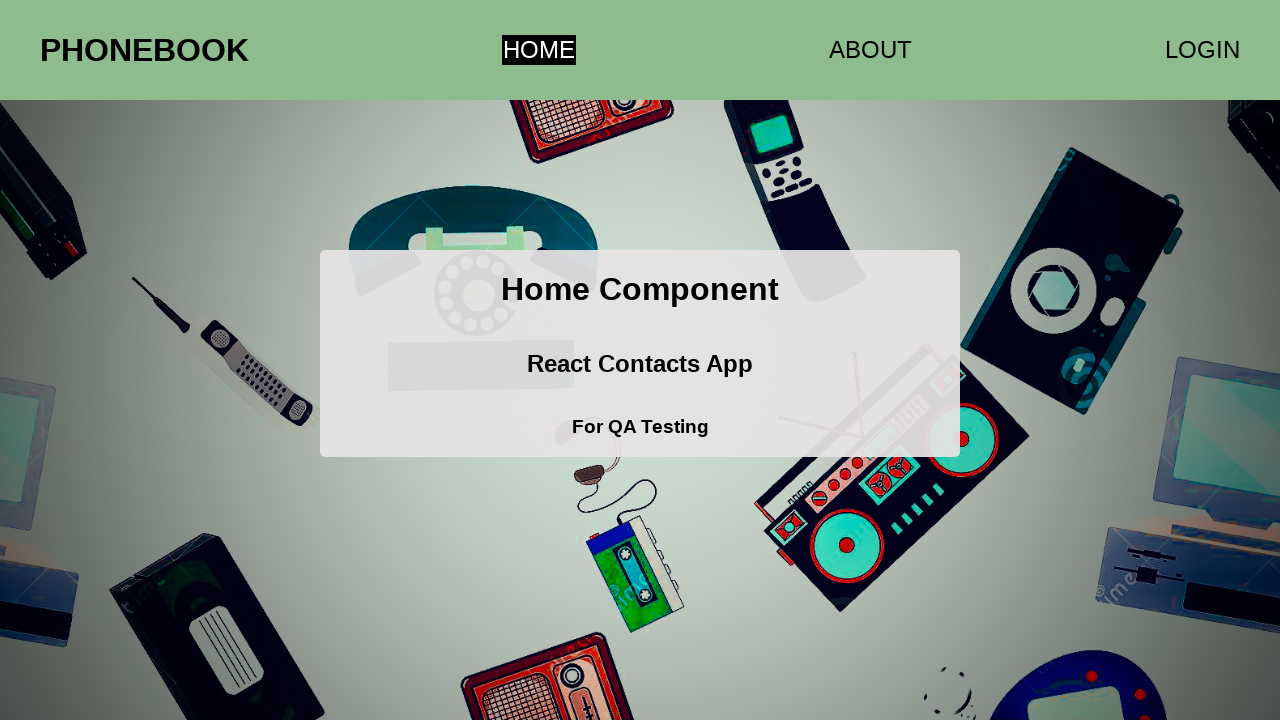

Navigated back in browser history
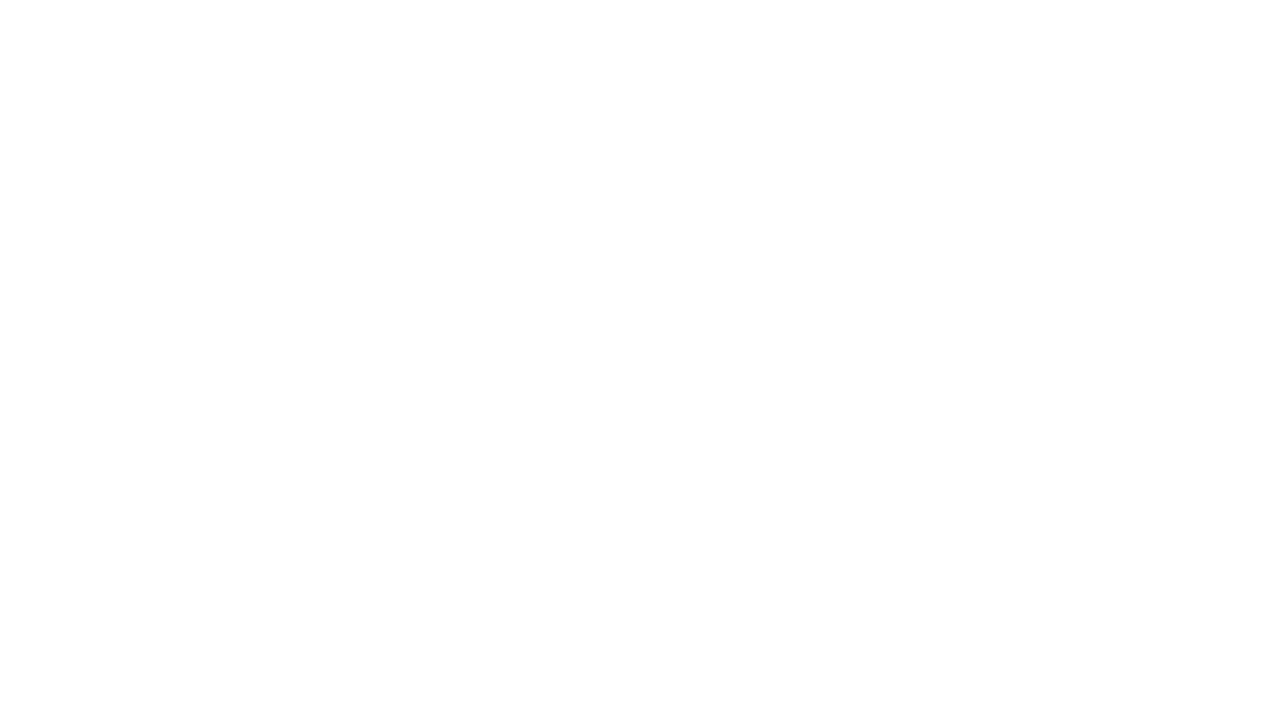

Navigated forward in browser history
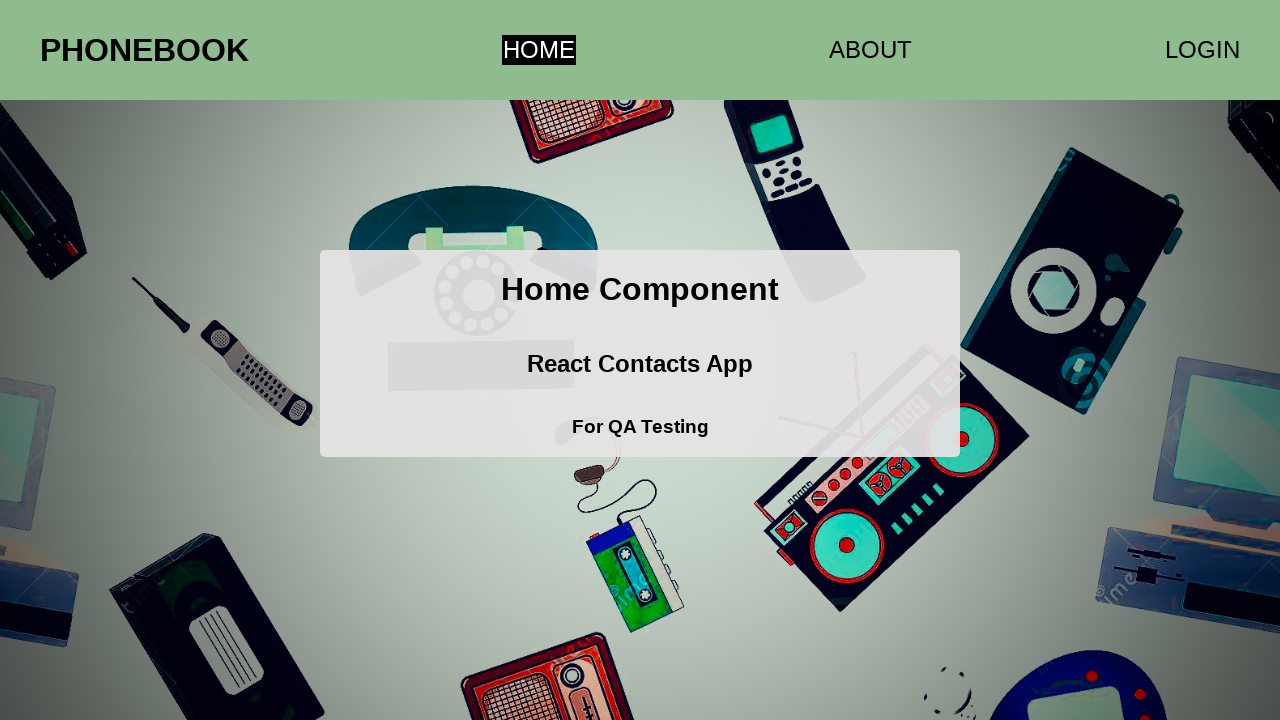

Refreshed the page
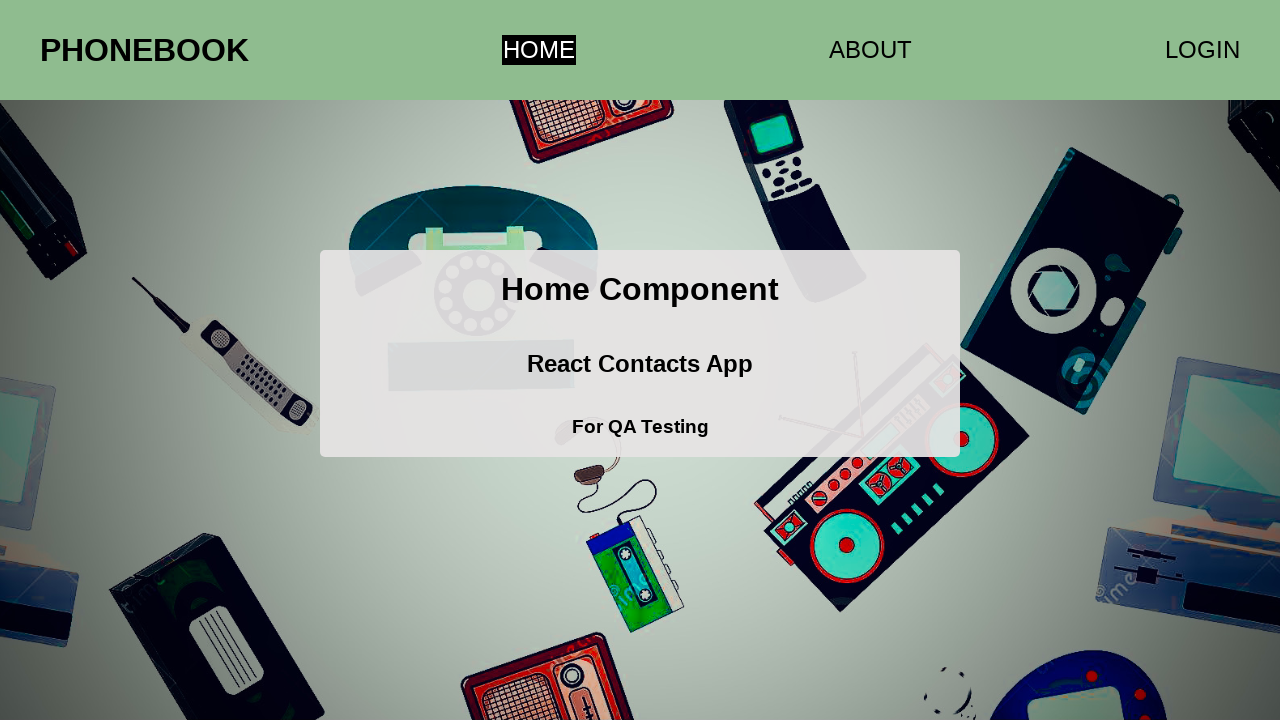

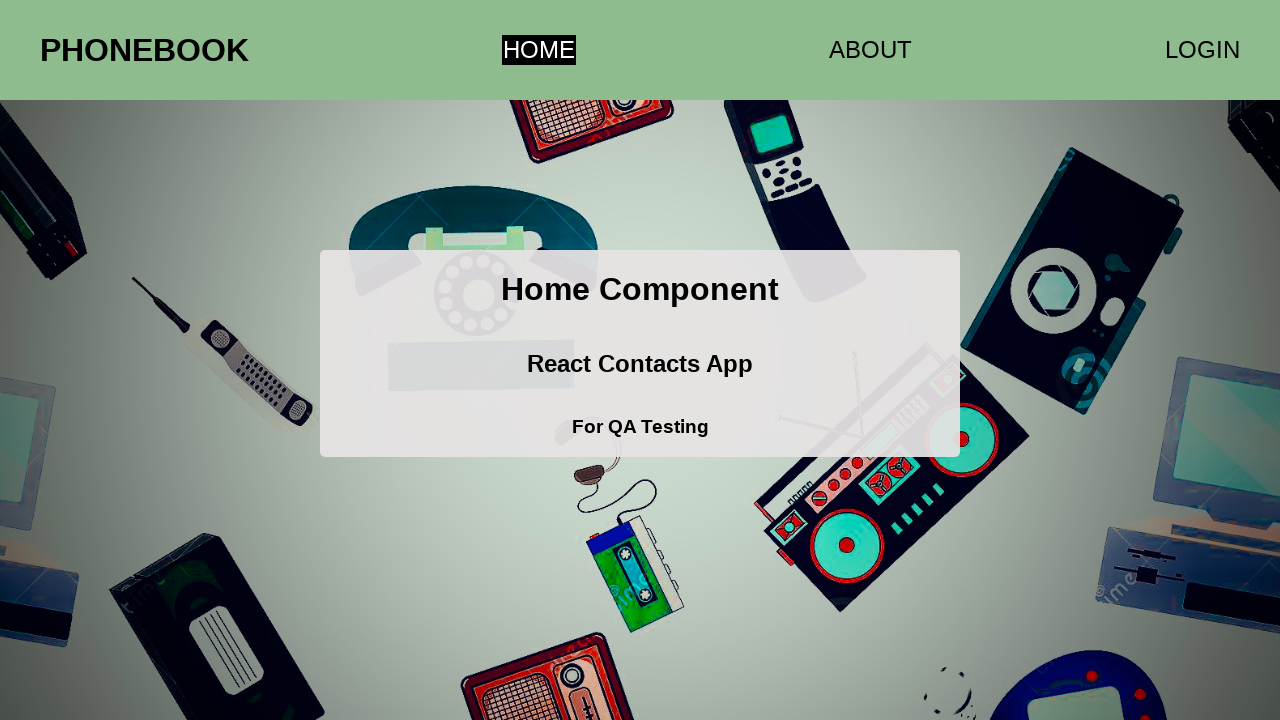